Tests an explicit wait exercise by waiting for a price to change to $100, then clicking a book button, reading an input value, calculating a mathematical result, and submitting the answer.

Starting URL: http://suninjuly.github.io/explicit_wait2.html

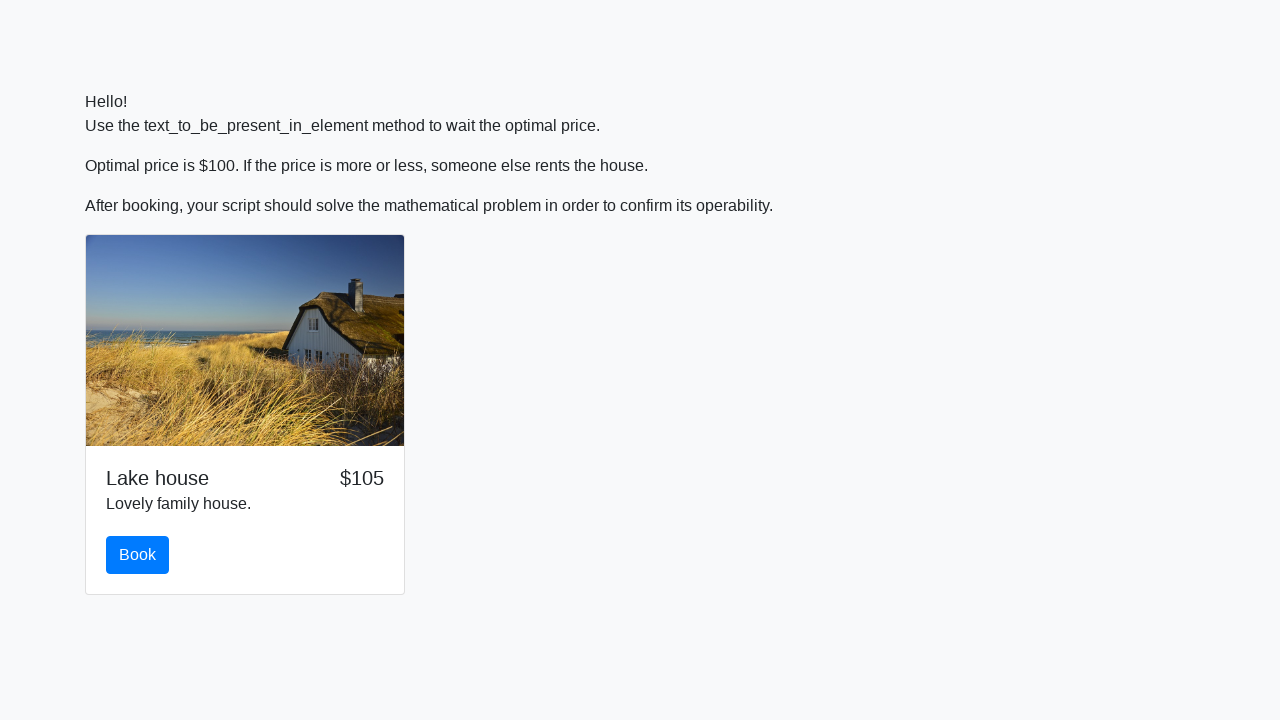

Waited for price to change to $100
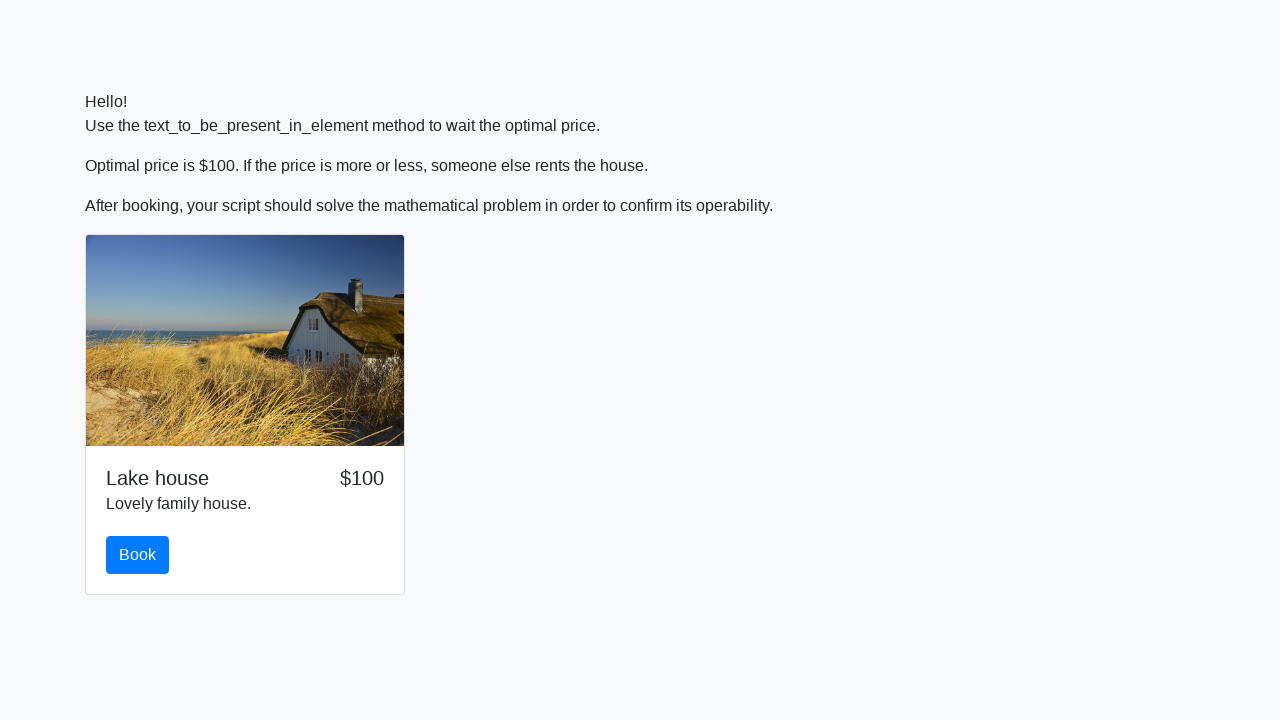

Clicked the book button at (138, 555) on #book
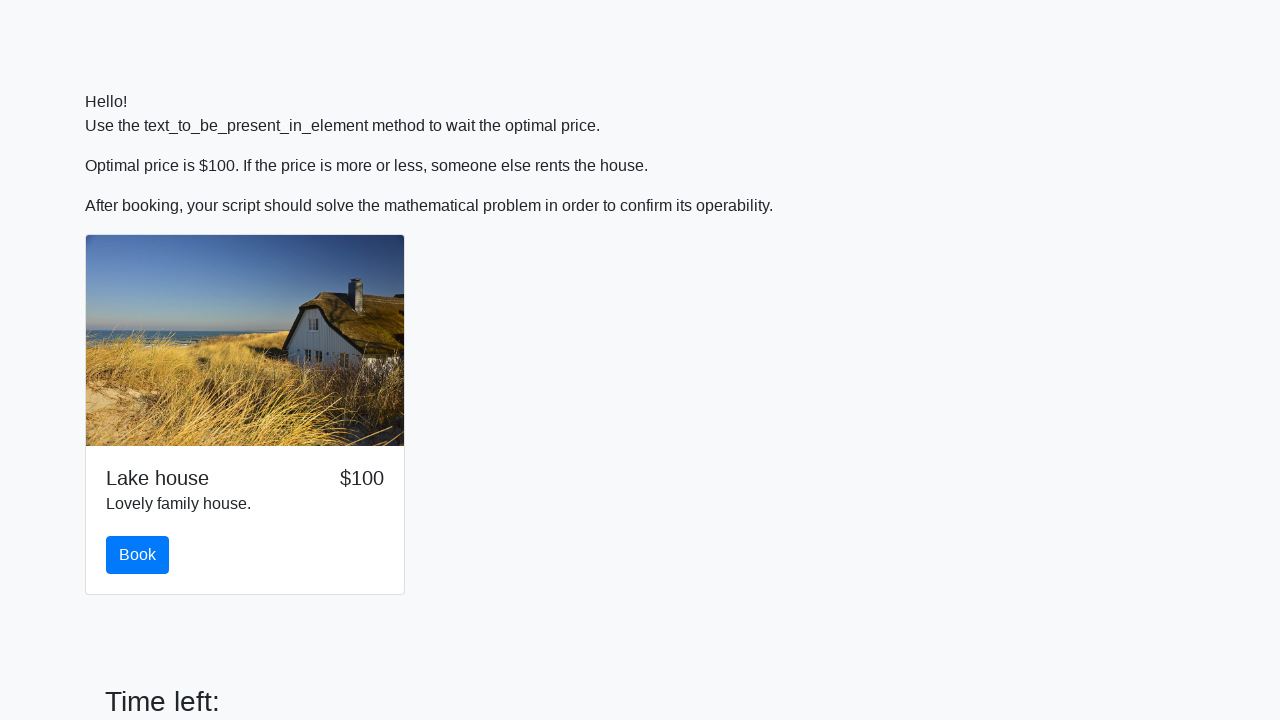

Read input value from #input_value: 68
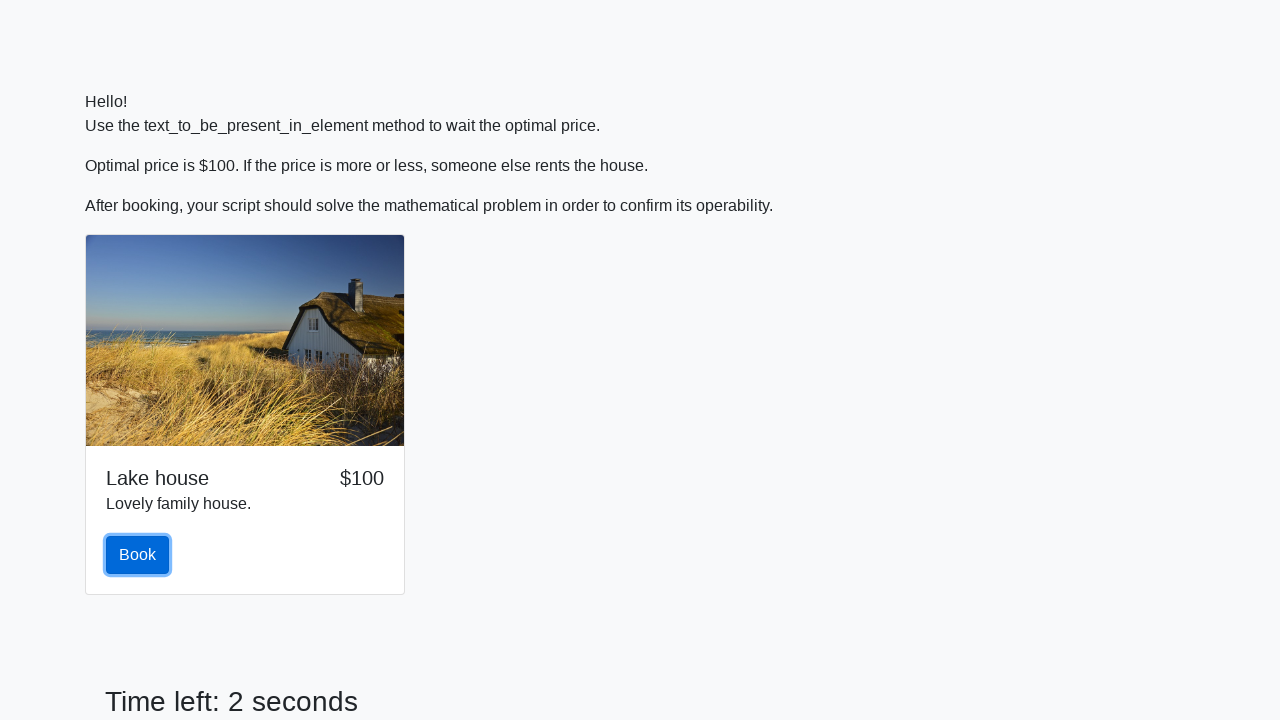

Calculated mathematical result: 2.3772409021114727
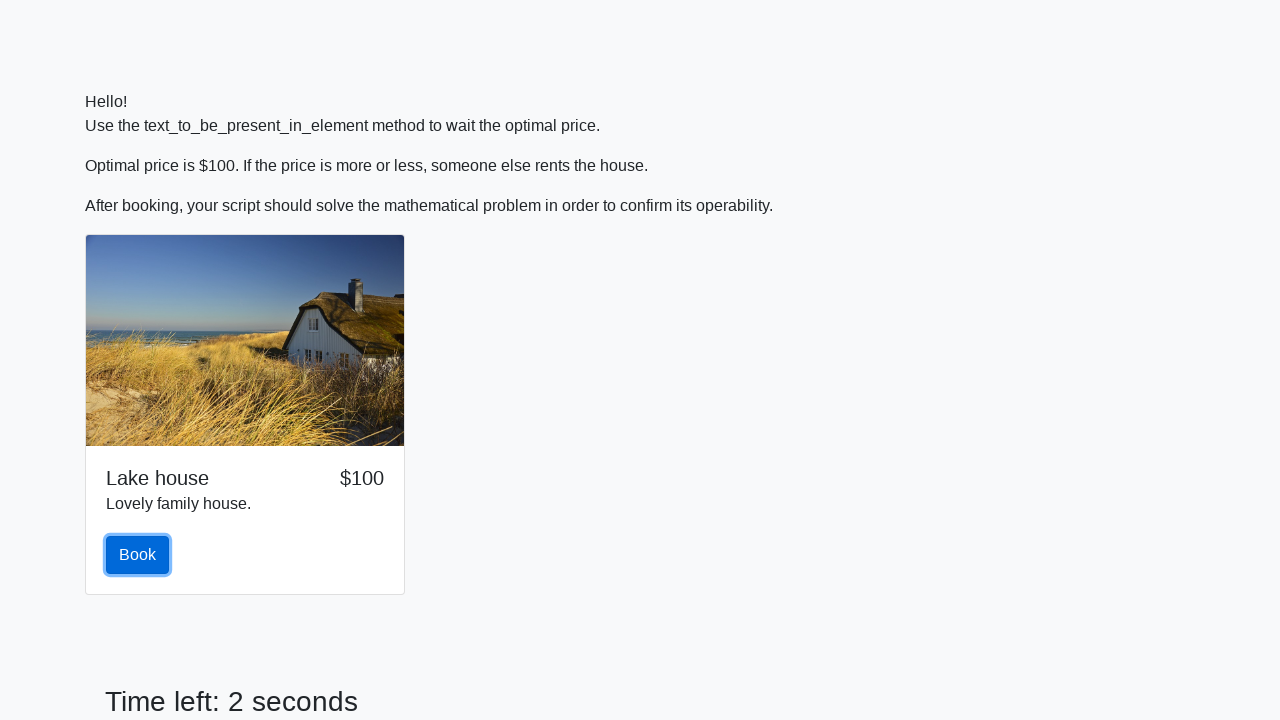

Filled answer field with calculated result: 2.3772409021114727 on #answer
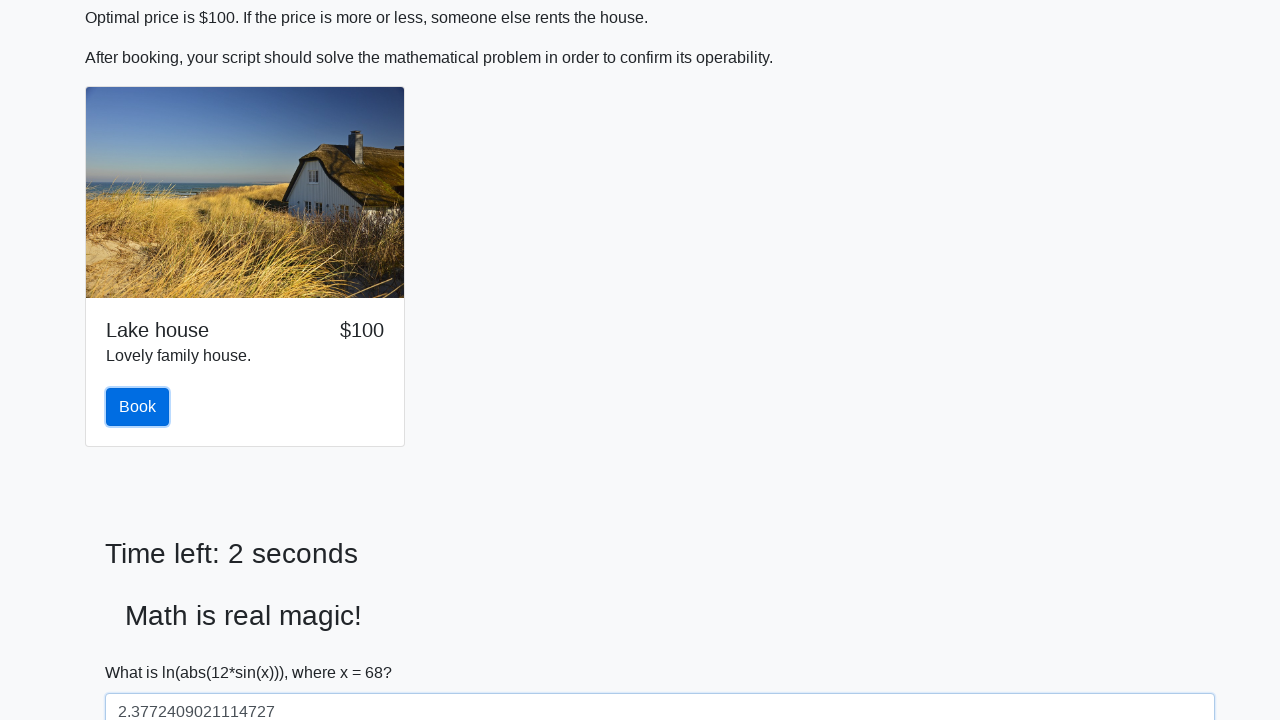

Clicked the solve button to submit answer at (143, 651) on #solve
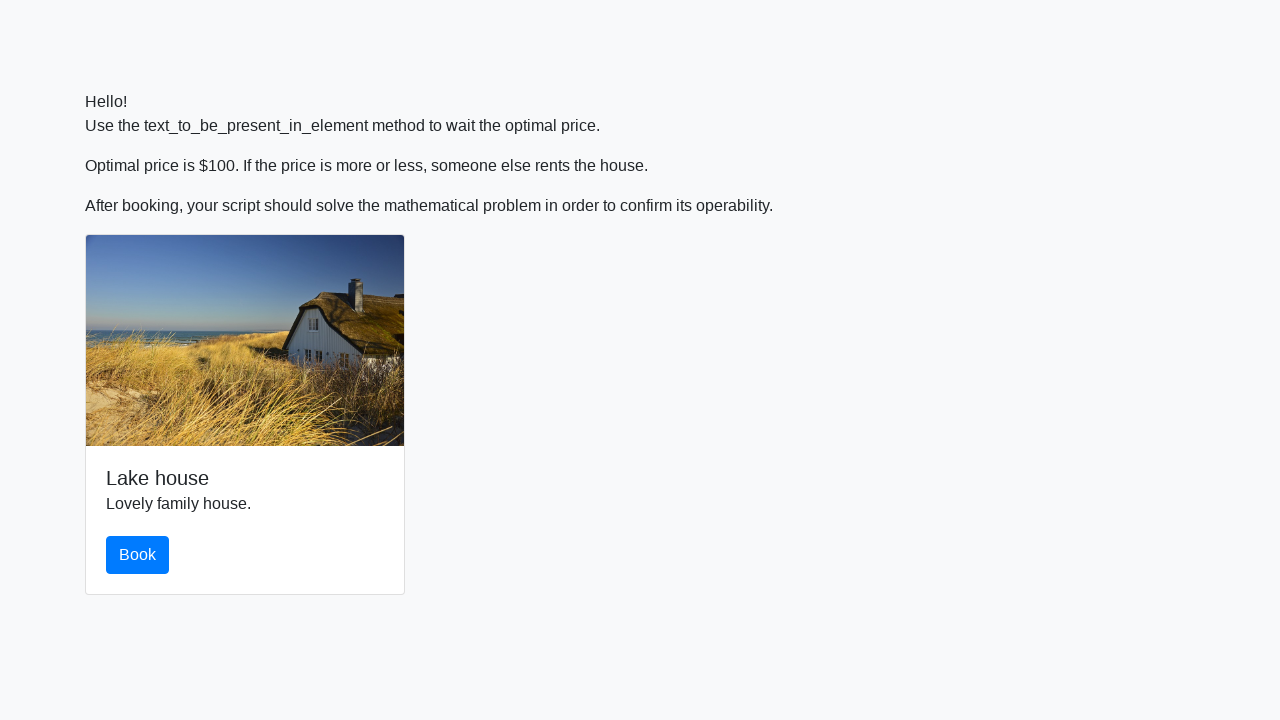

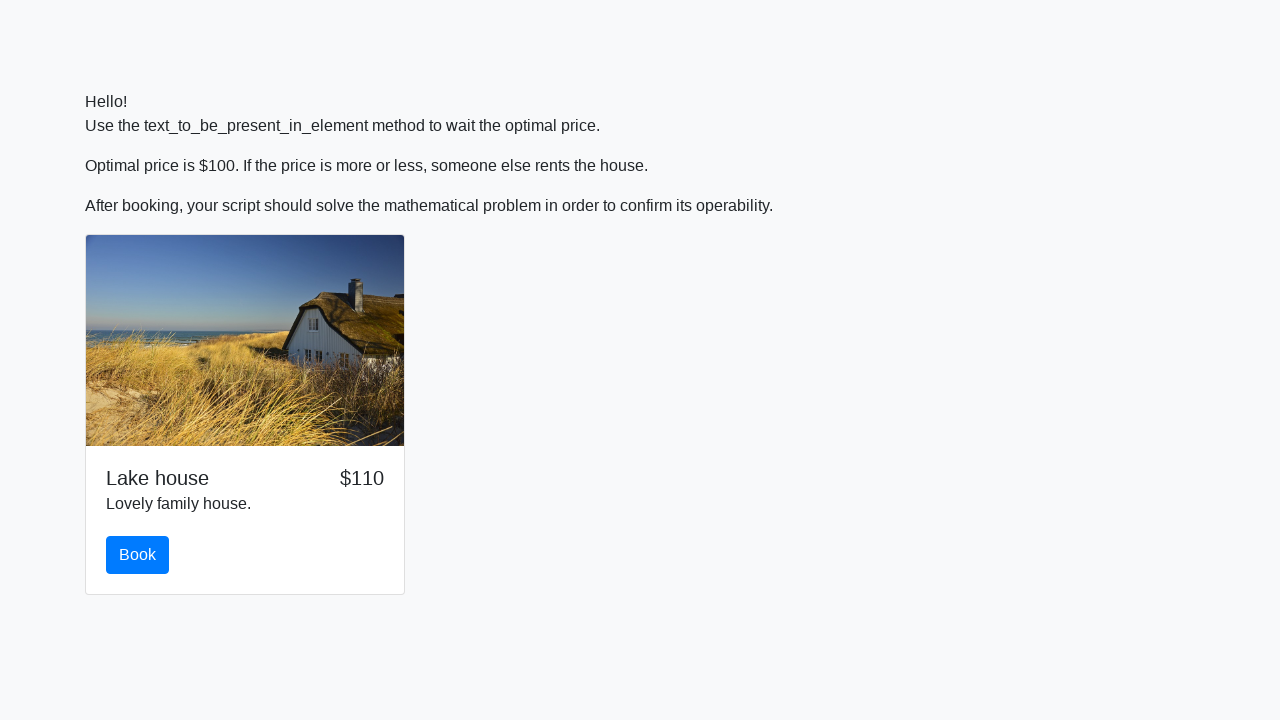